Tests the text box form on DemoQA by filling in full name, email, current address, and permanent address fields, then submitting the form.

Starting URL: https://demoqa.com/text-box

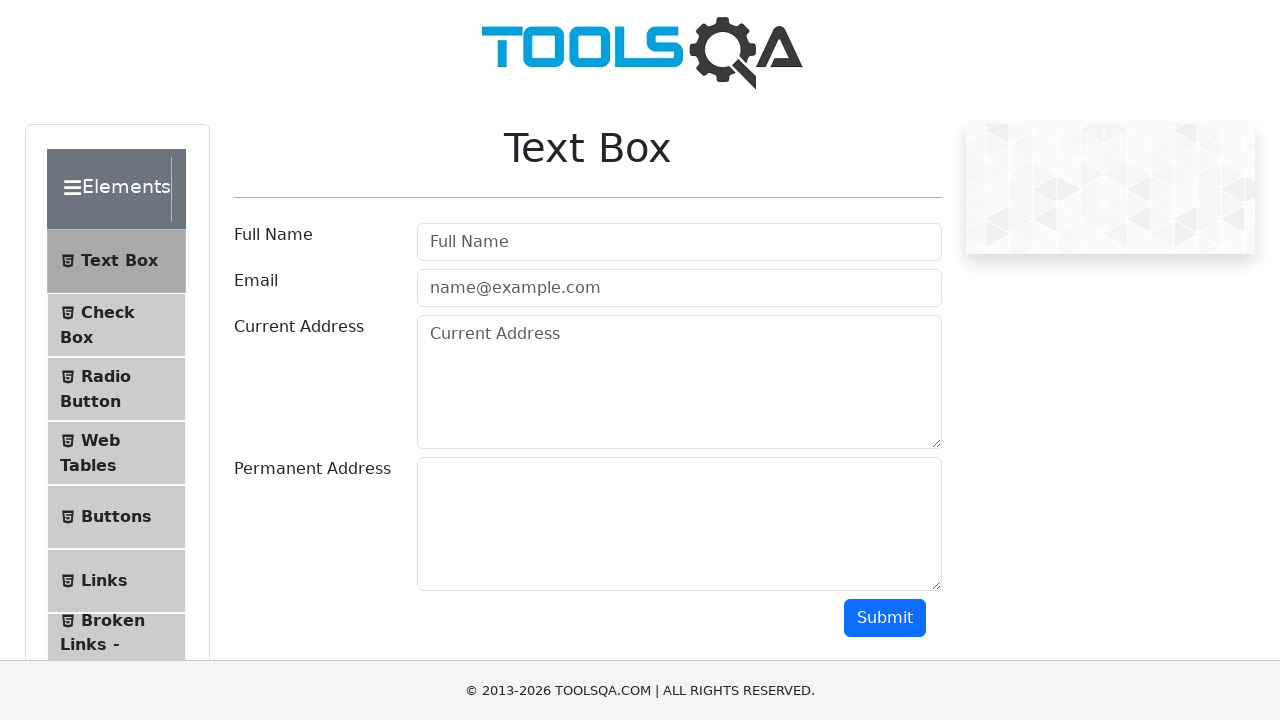

Filled full name field with 'John Anderson' on input[id="userName"]
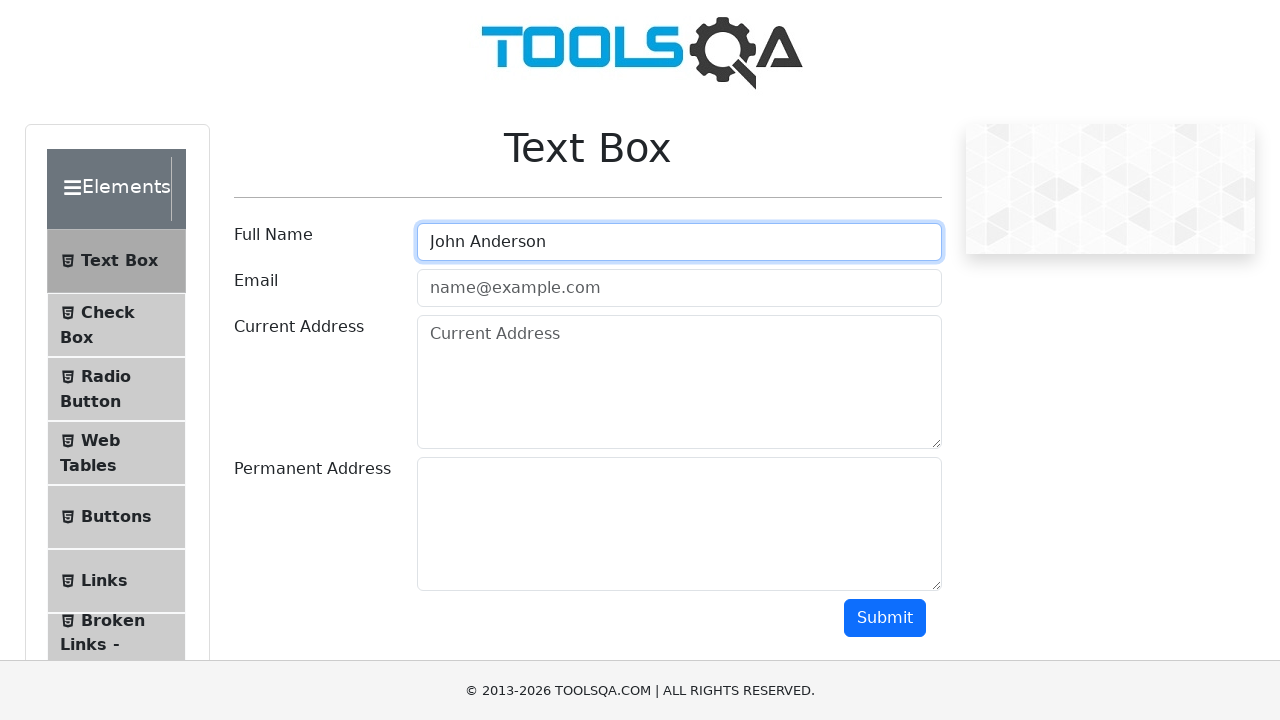

Filled email field with 'john.anderson@testmail.com' on input[id="userEmail"]
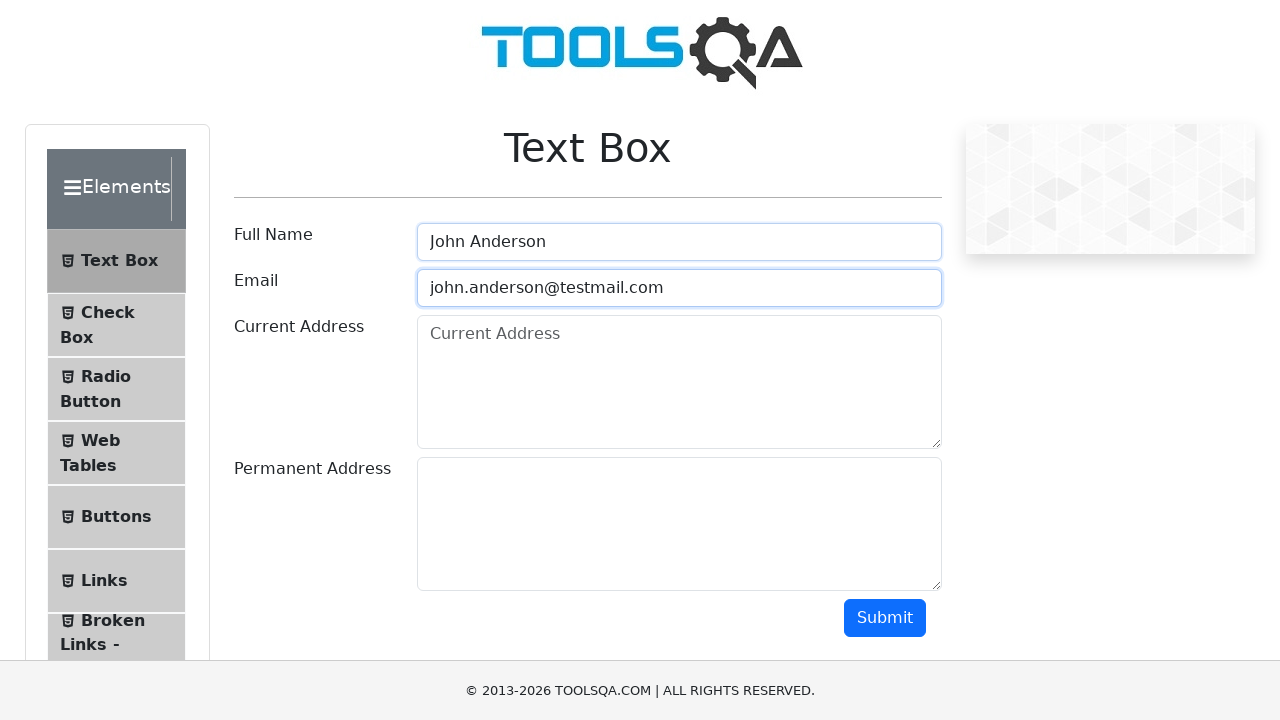

Filled current address field with '123 Main Street, Apt 4B, New York, NY 10001' on textarea[id="currentAddress"]
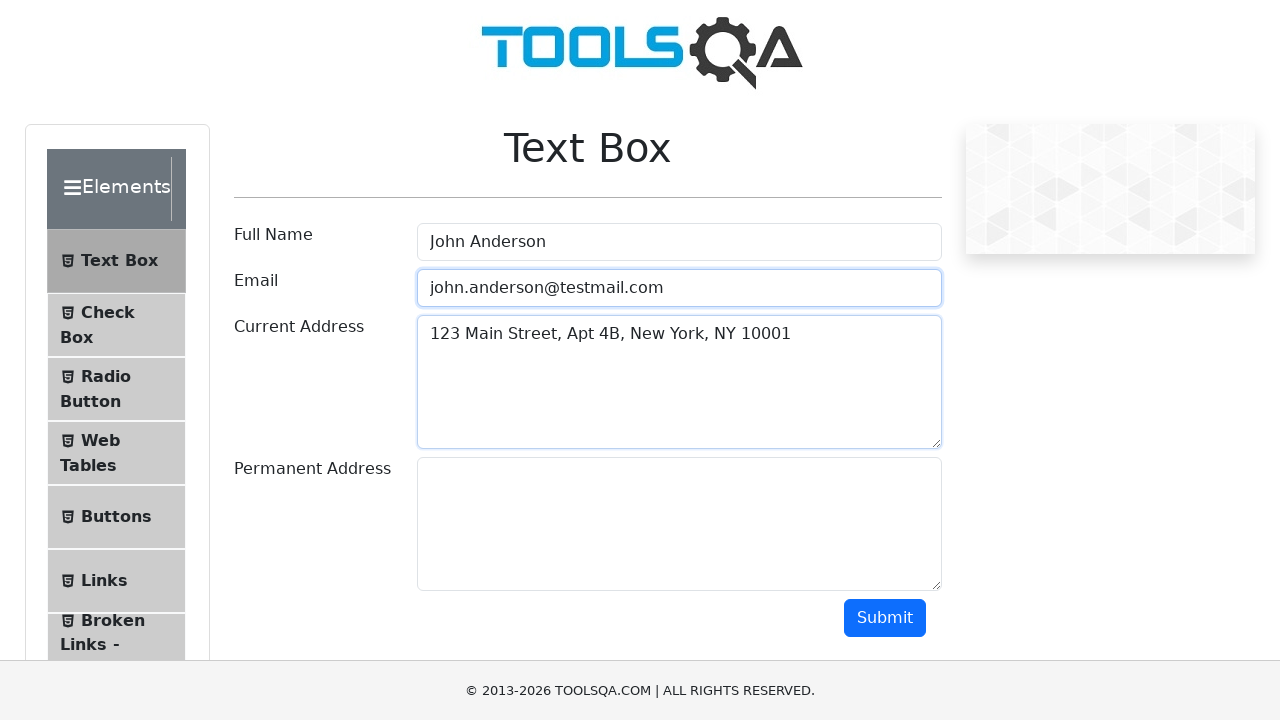

Filled permanent address field with '456 Oak Avenue, Los Angeles, CA 90001' on textarea[id="permanentAddress"]
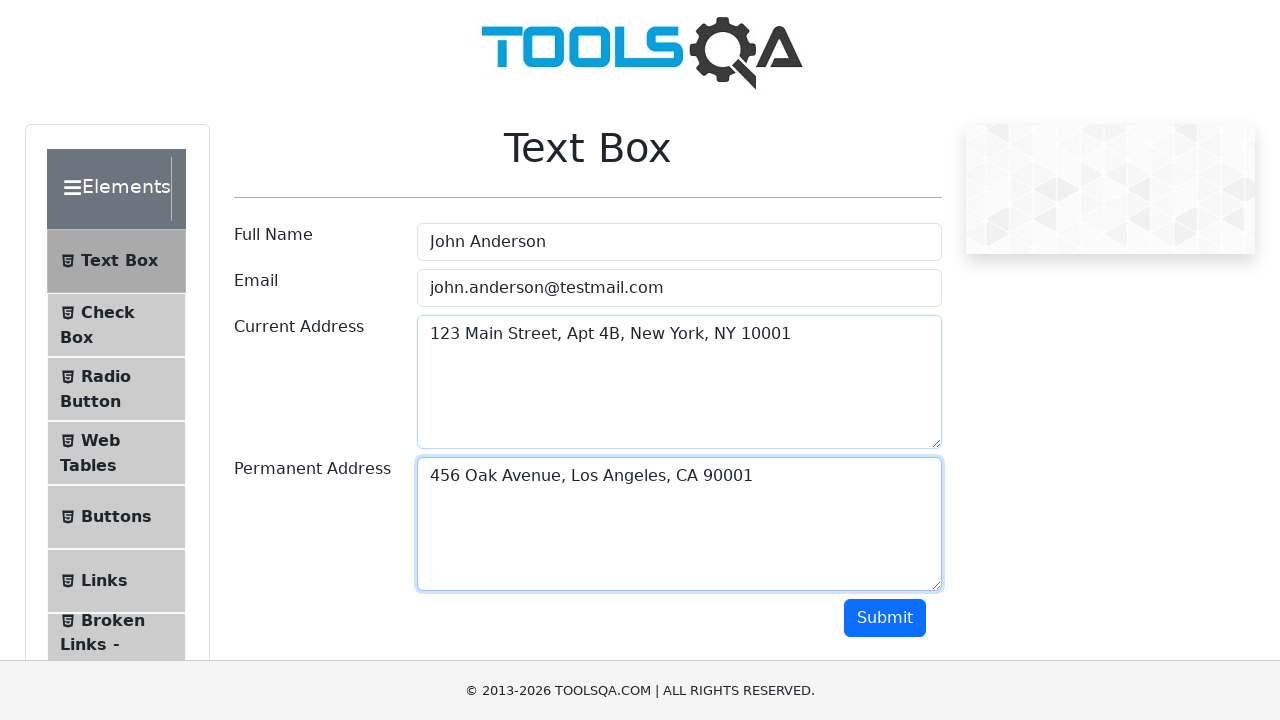

Clicked submit button to submit text box form at (885, 618) on button[id="submit"]
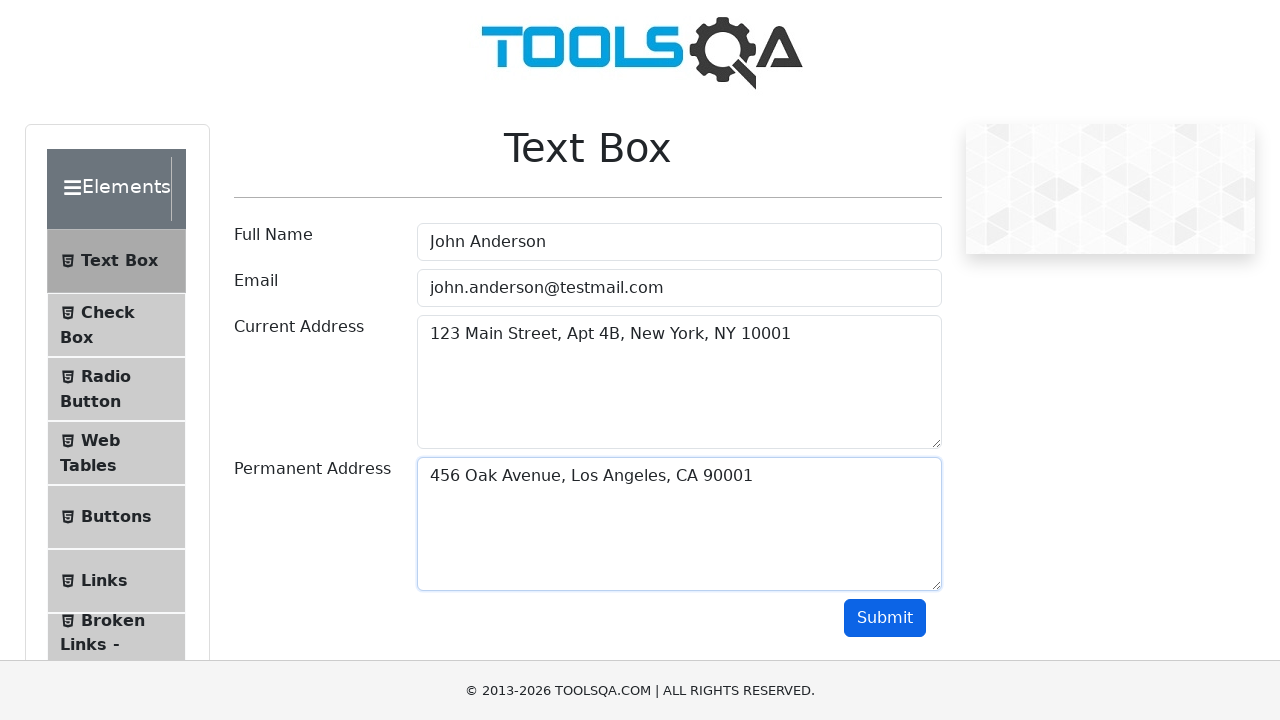

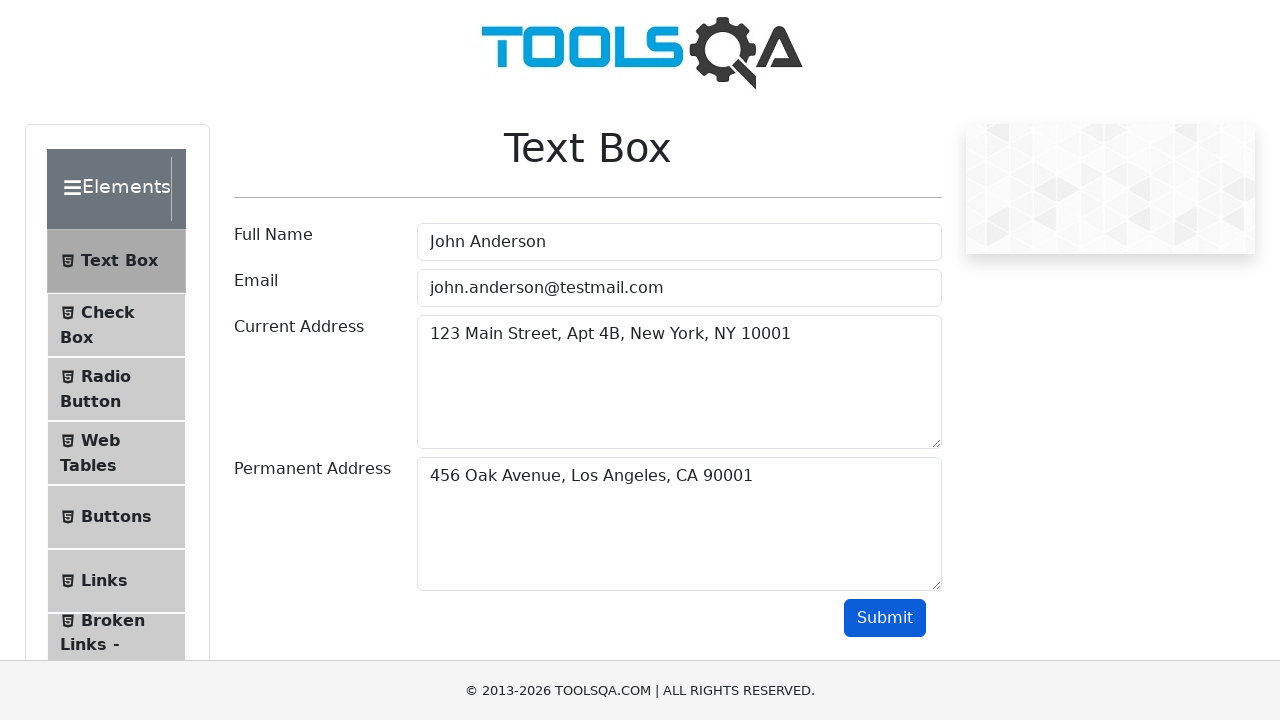